Tests checkbox functionality by navigating to the checkbox page and clicking three checkboxes

Starting URL: https://formy-project.herokuapp.com/

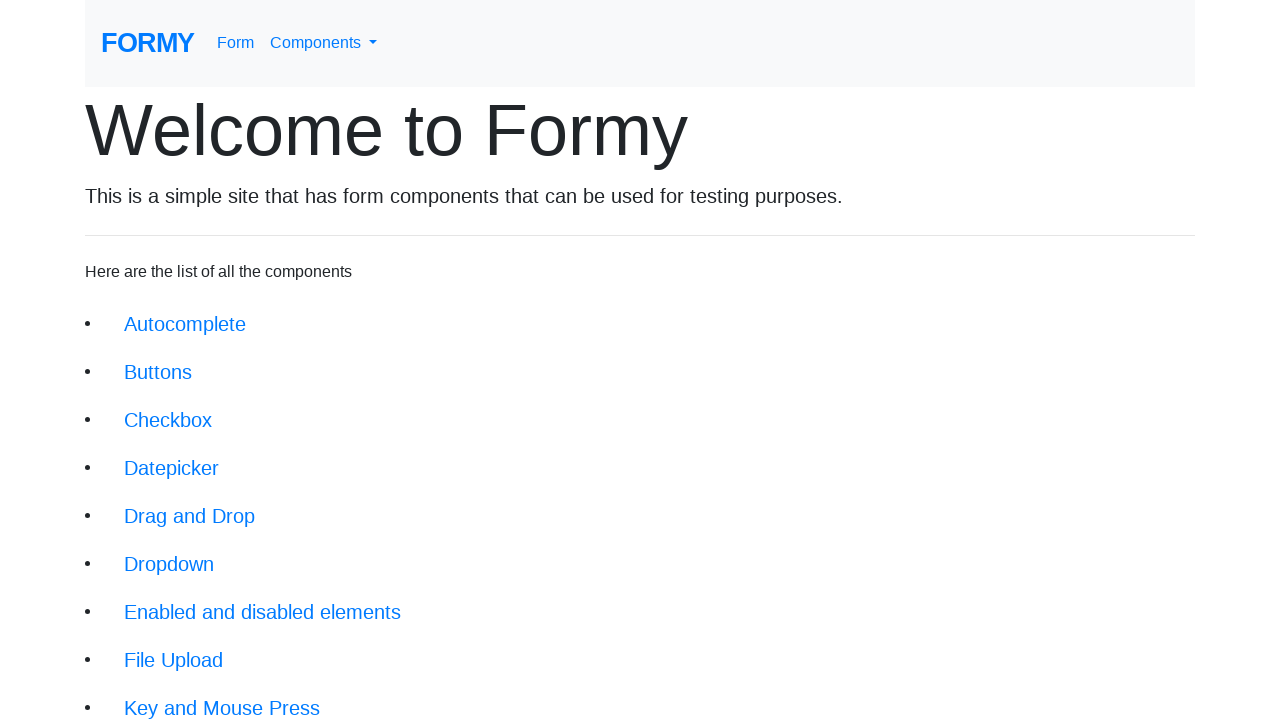

Navigated to Formy project homepage
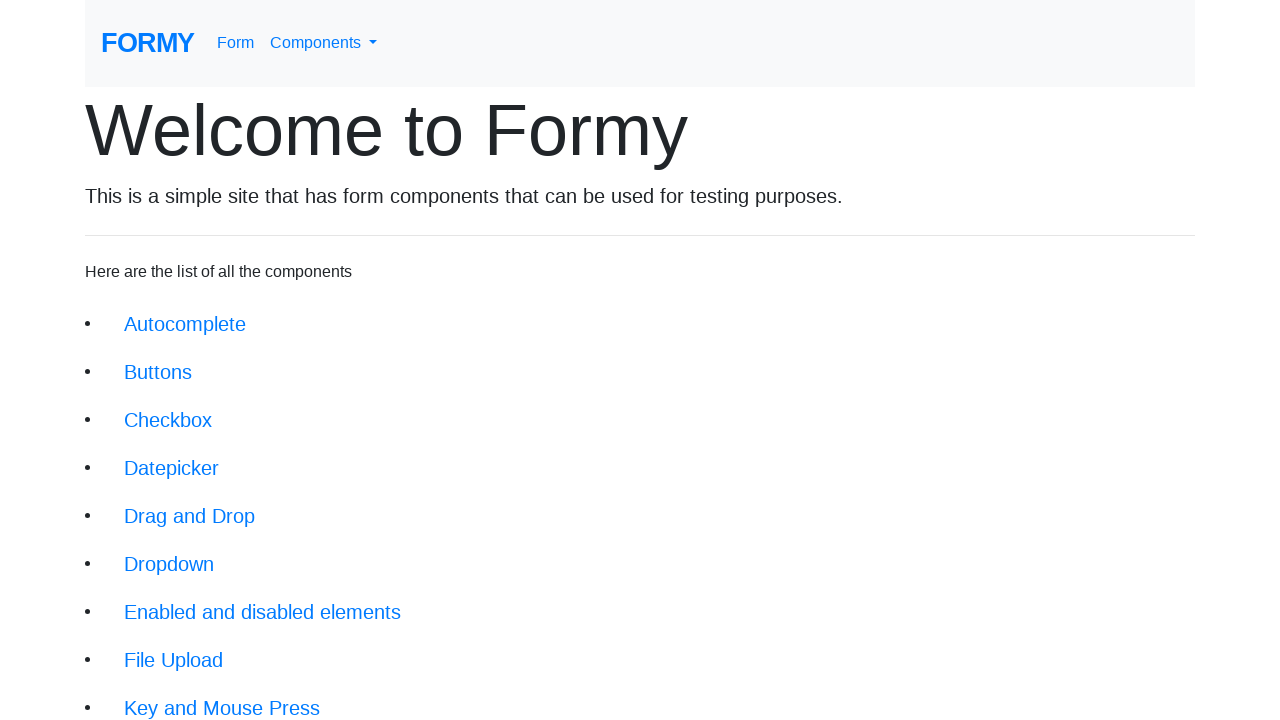

Clicked on Checkbox link in navigation at (168, 420) on xpath=(.//*[normalize-space(text()) and normalize-space(.)='Buttons'])[2]/follow
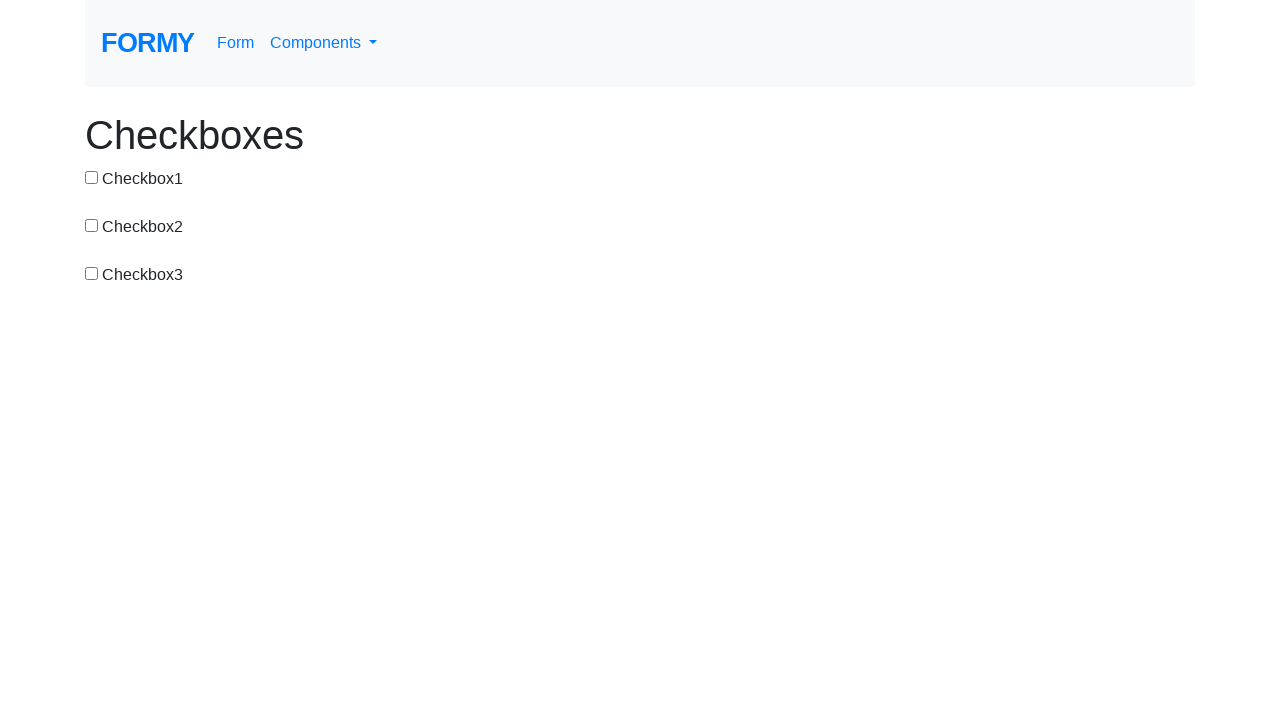

Clicked checkbox 1 at (92, 177) on #checkbox-1
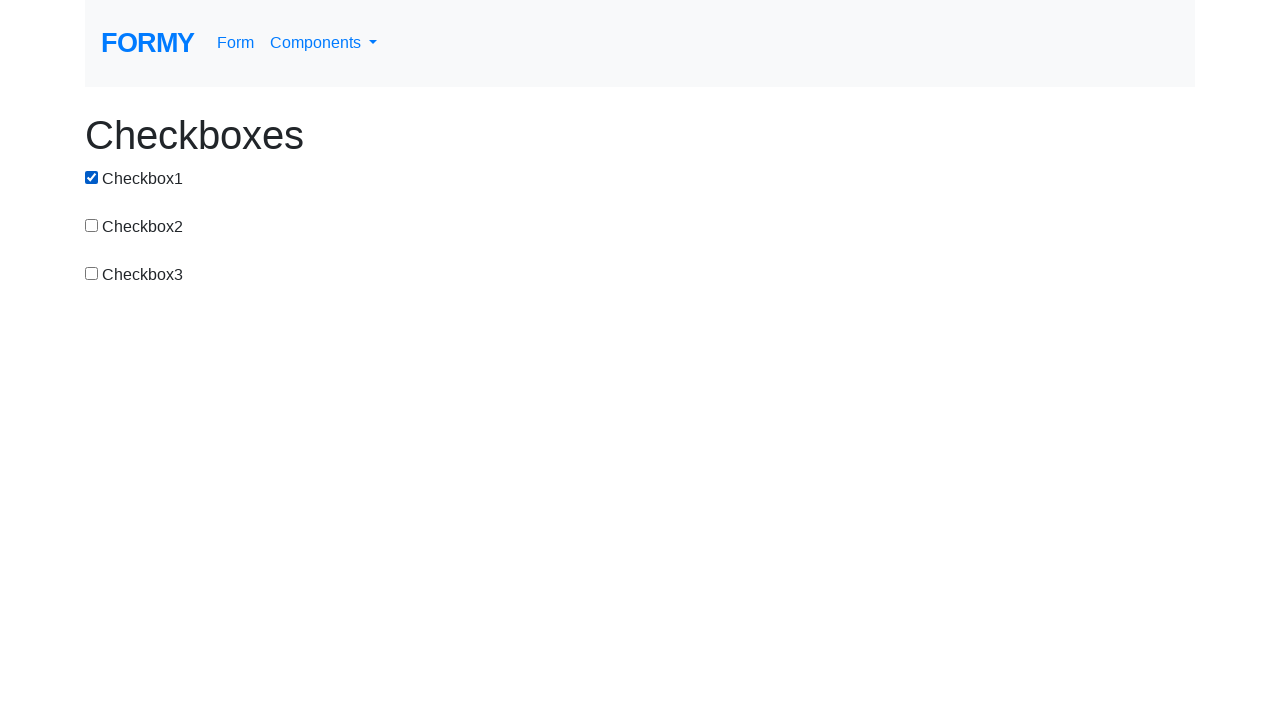

Clicked checkbox 2 at (92, 225) on #checkbox-2
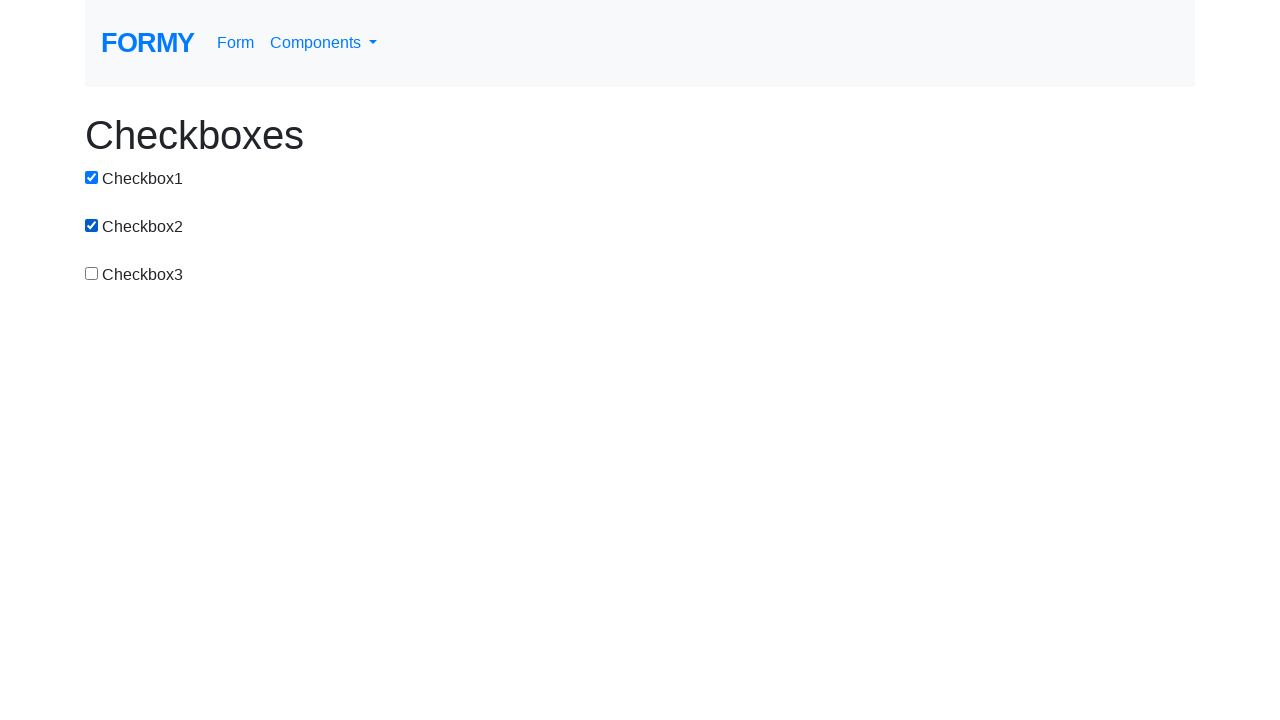

Clicked checkbox 3 at (92, 273) on #checkbox-3
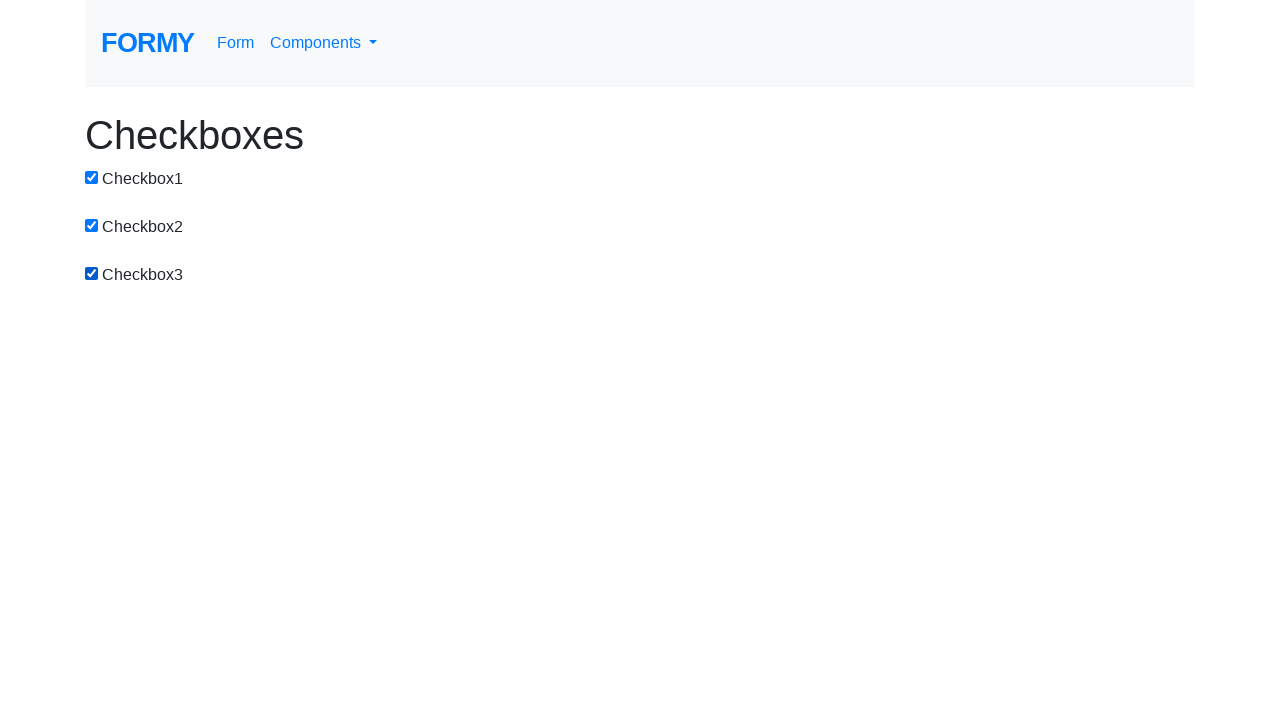

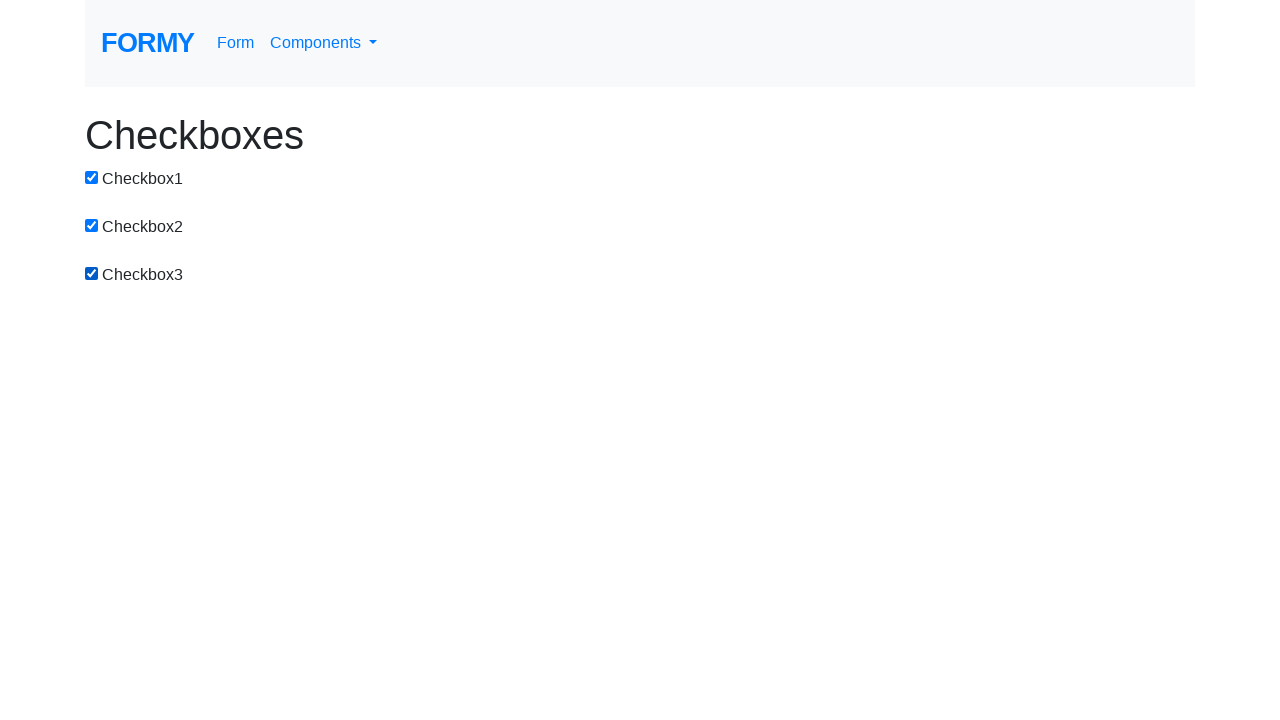